Tests the AngularJS homepage todo list functionality by adding a new todo item, verifying it appears in the list, and marking it as complete

Starting URL: https://angularjs.org

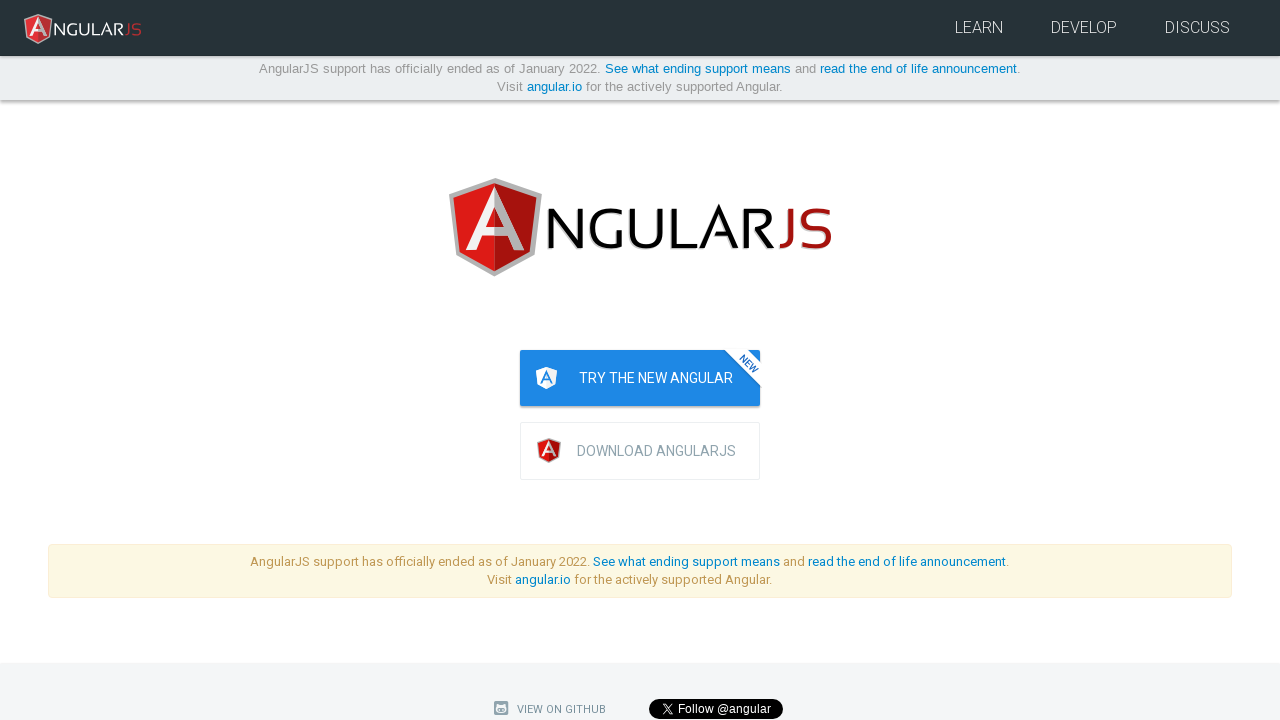

Filled todo text input with 'write first protractor test' on [ng-model='todoList.todoText']
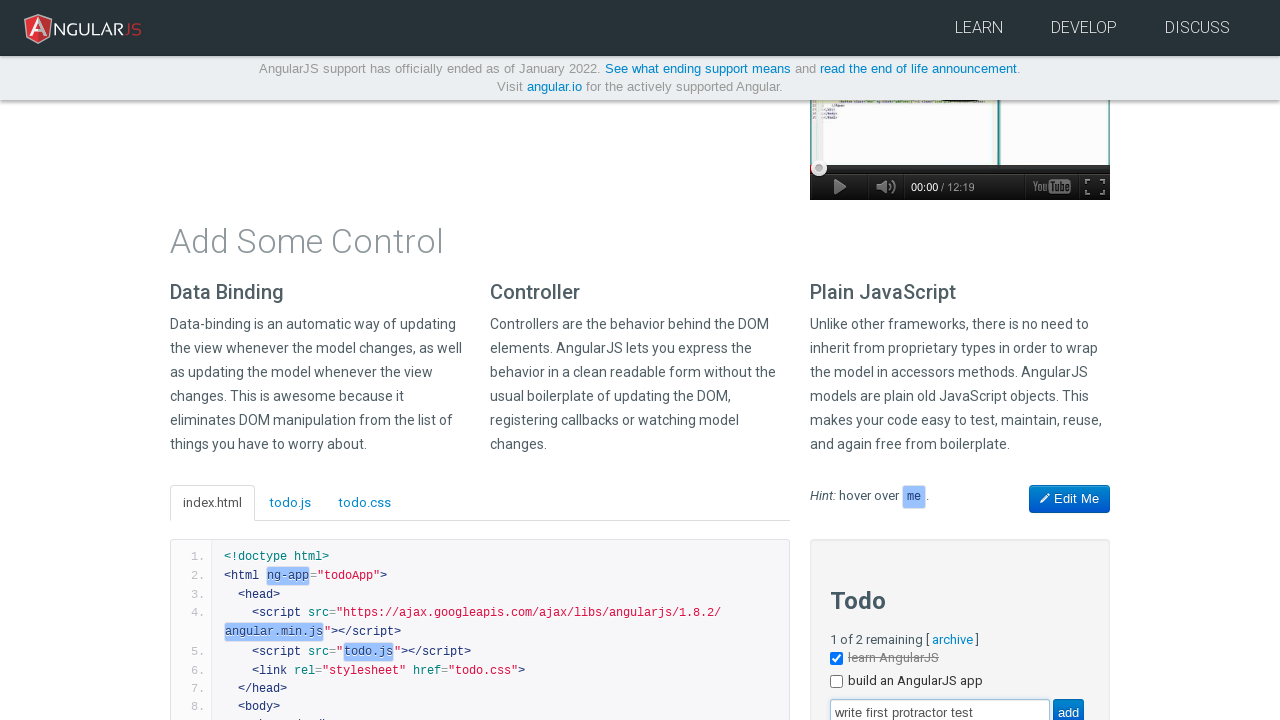

Clicked add button to create new todo at (1068, 706) on [value='add']
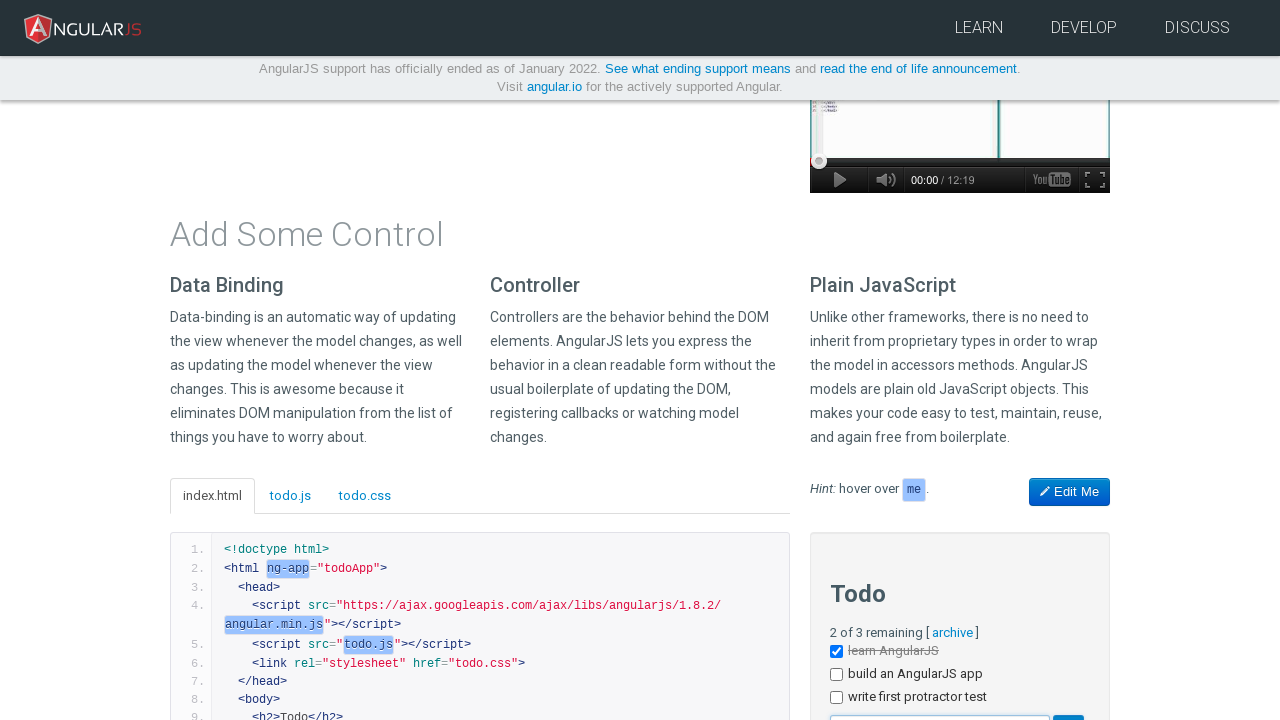

Todo list updated and new todo item appeared
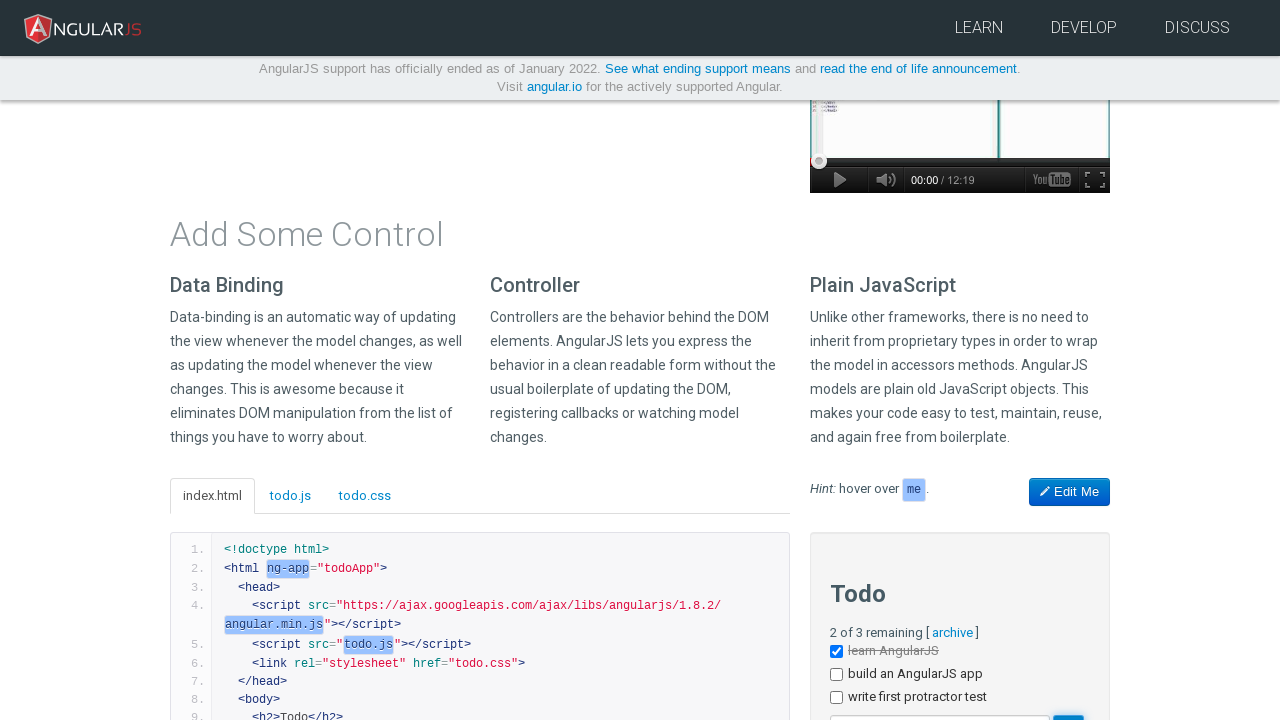

Clicked checkbox on the newly added todo item (third item) at (836, 698) on [ng-repeat='todo in todoList.todos'] >> nth=2 >> input[type='checkbox']
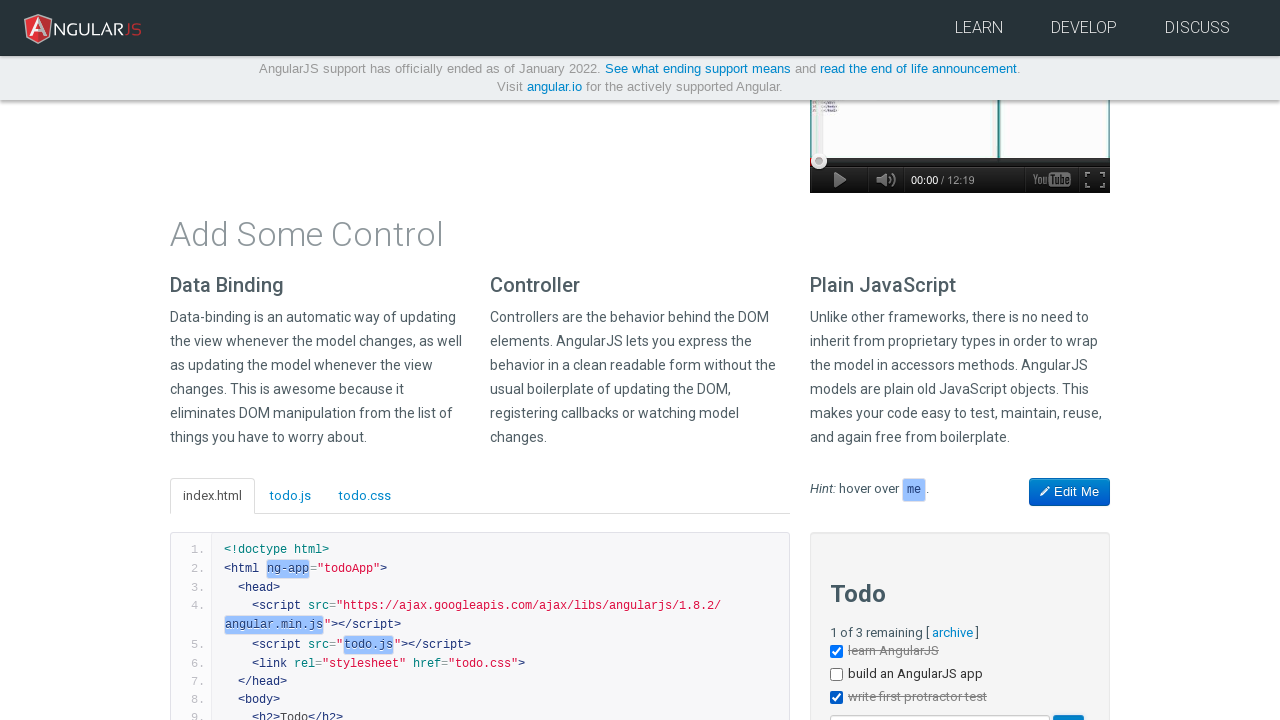

Todo item marked as complete with done-true state applied
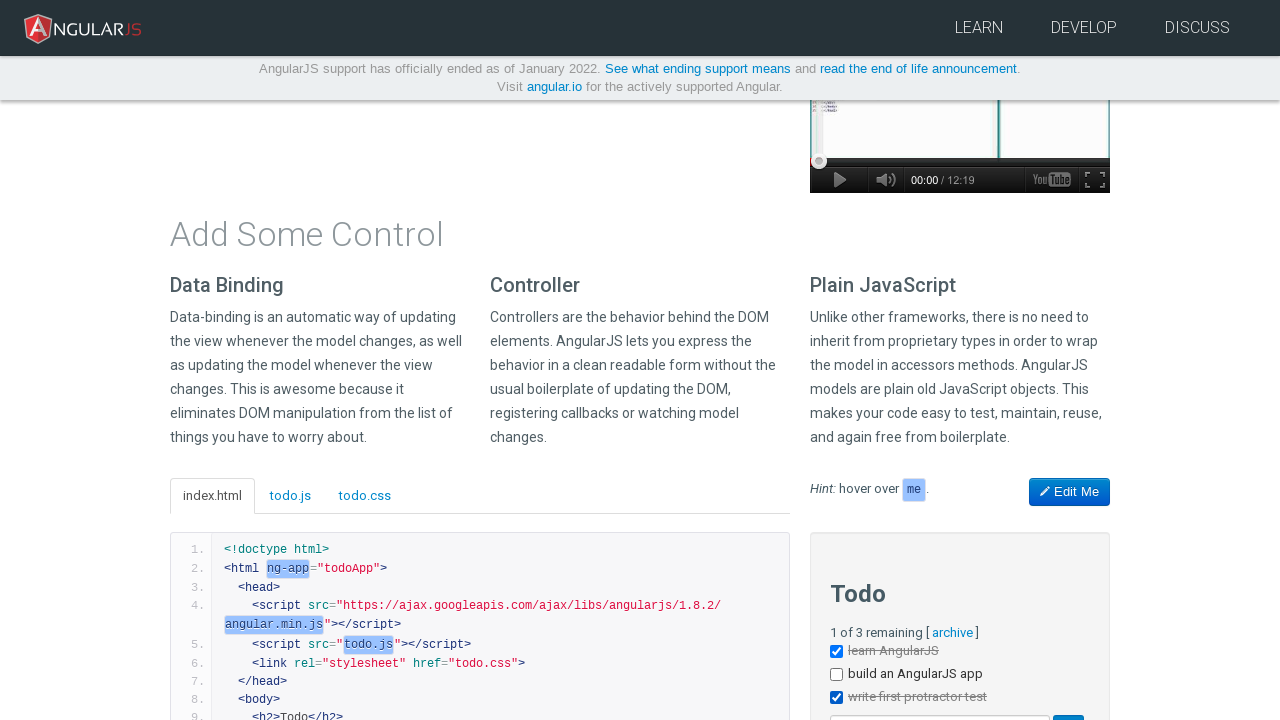

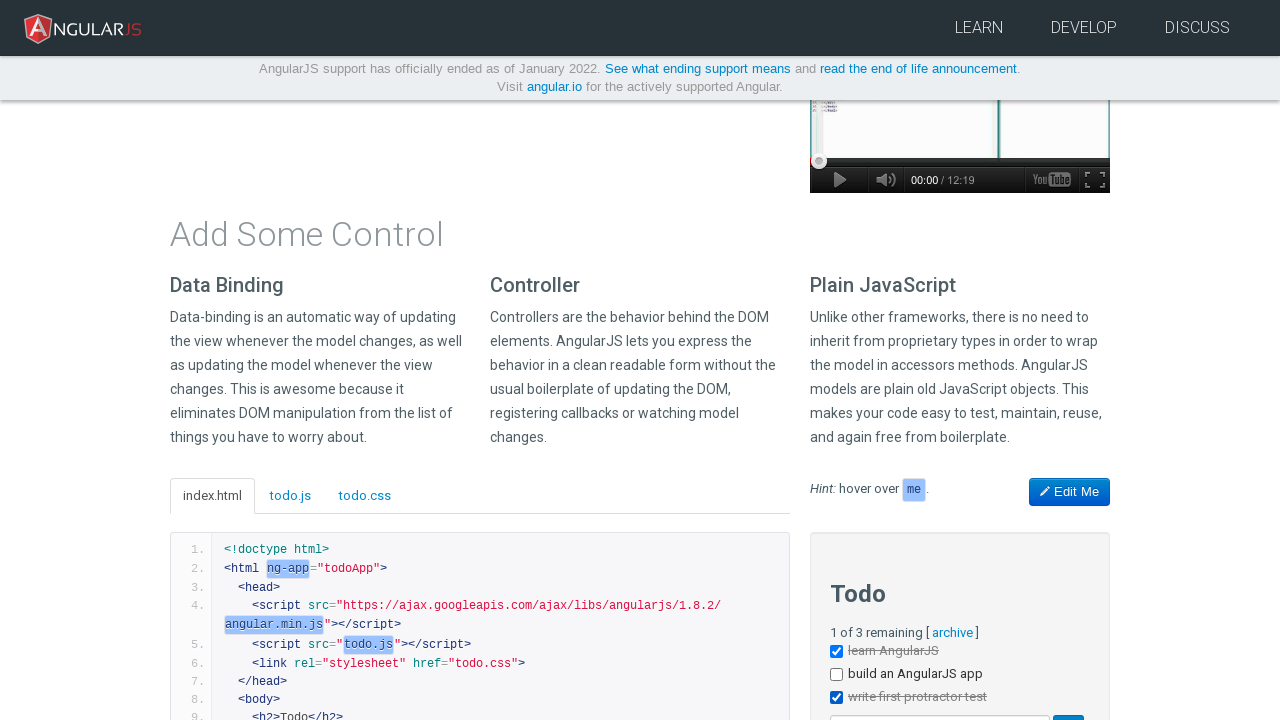